Tests the Lorem Ipsum generator website by scrolling down the page and clicking the generate button to create placeholder text.

Starting URL: https://www.lipsum.com/

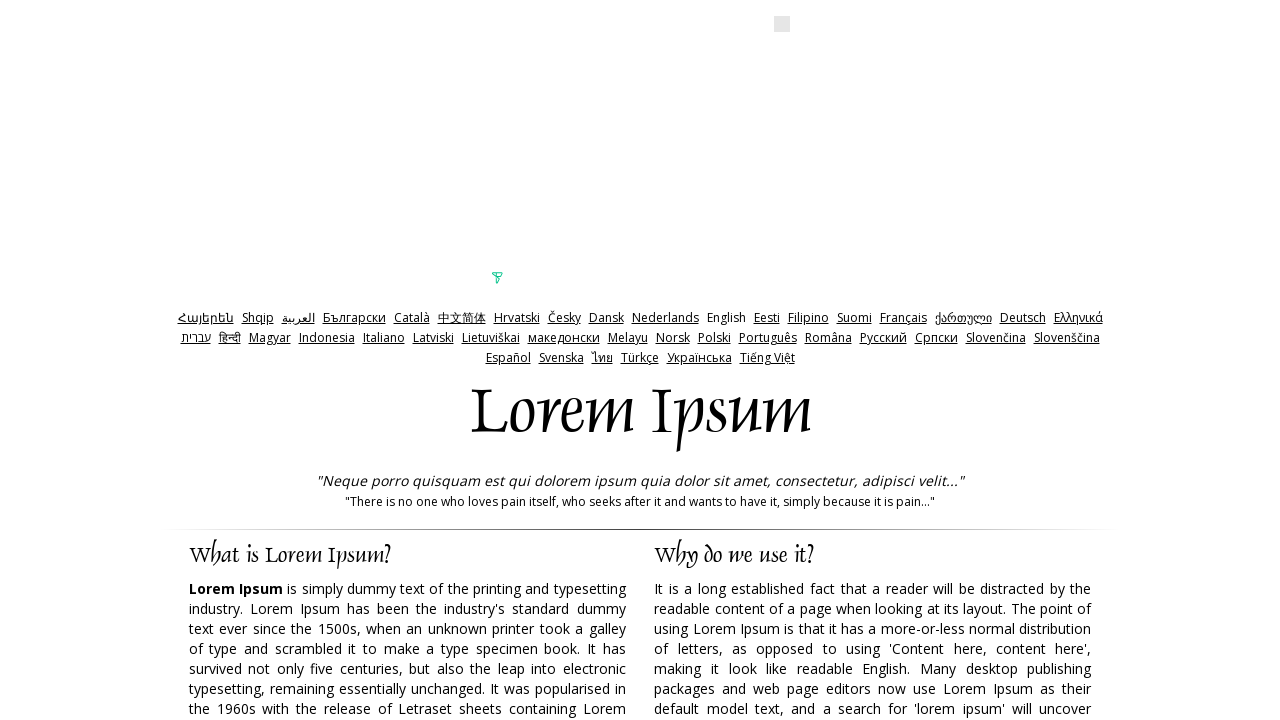

Scrolled down the page by 800 pixels
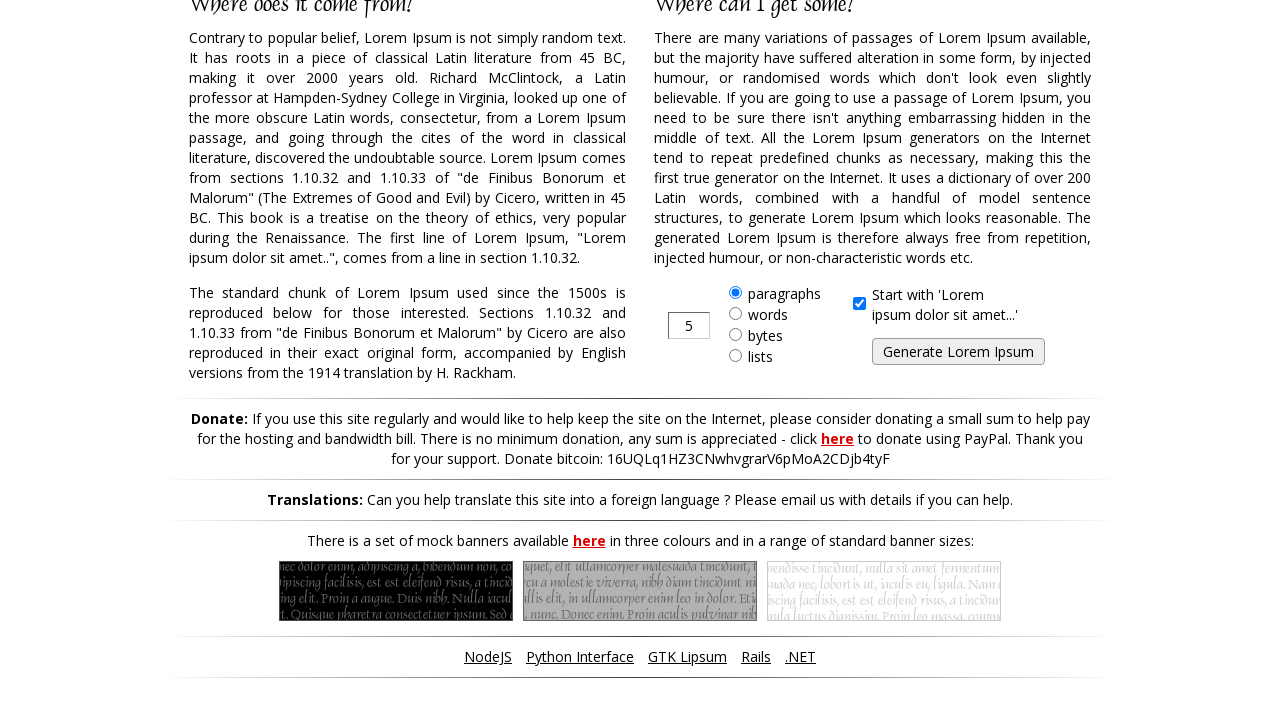

Clicked the generate button to create placeholder text at (958, 352) on input#generate
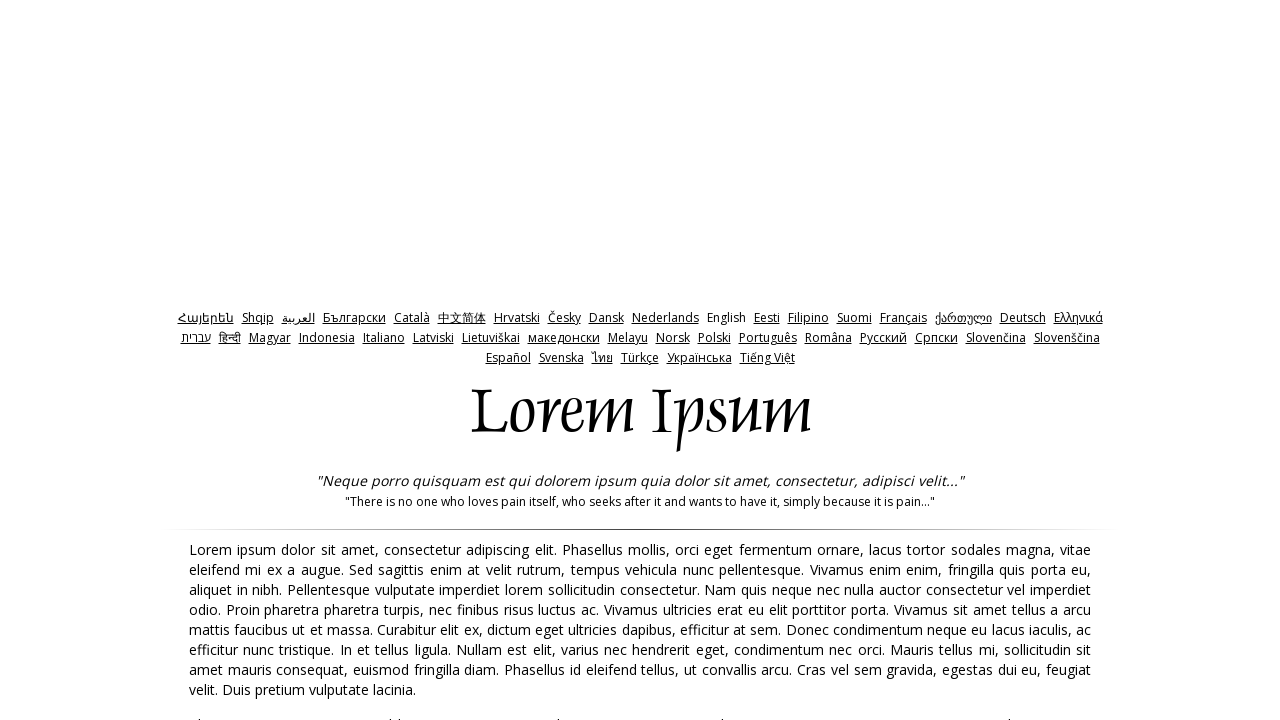

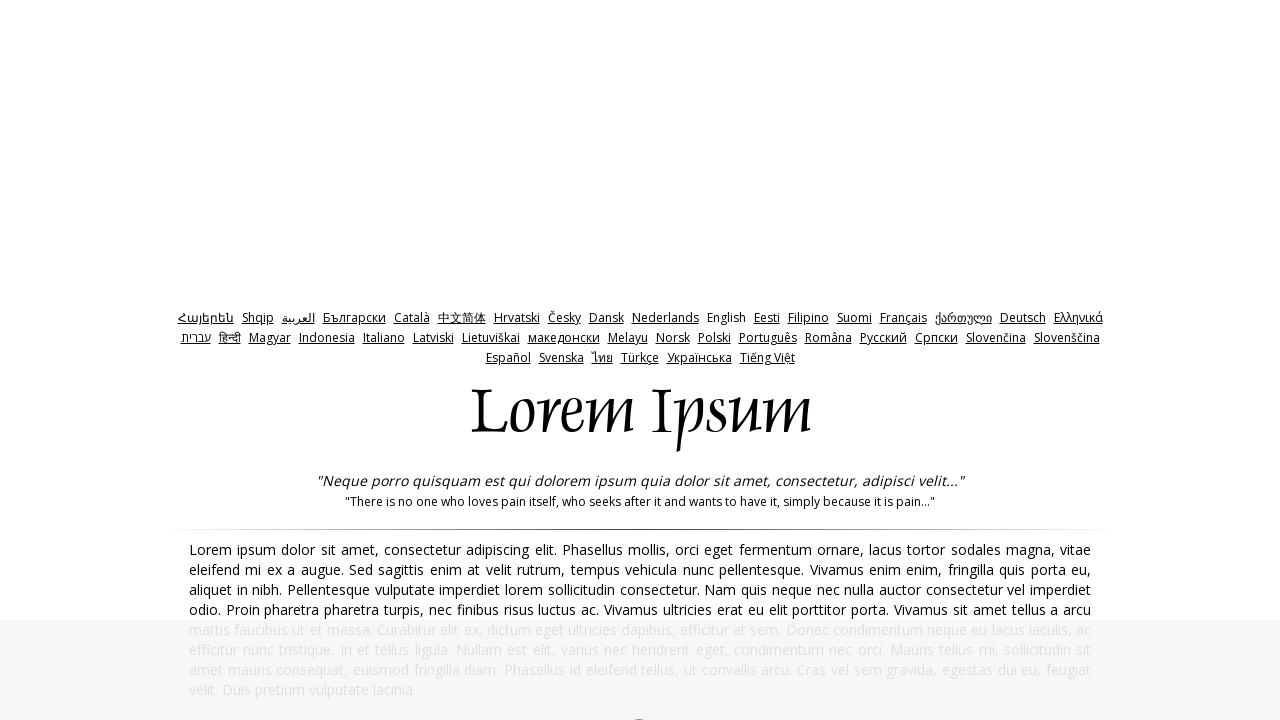